Tests the strat-roulette website by selecting a map option and clicking to get a random strategy, then verifying the strategy title and description elements are displayed.

Starting URL: https://strat-roulette.github.io

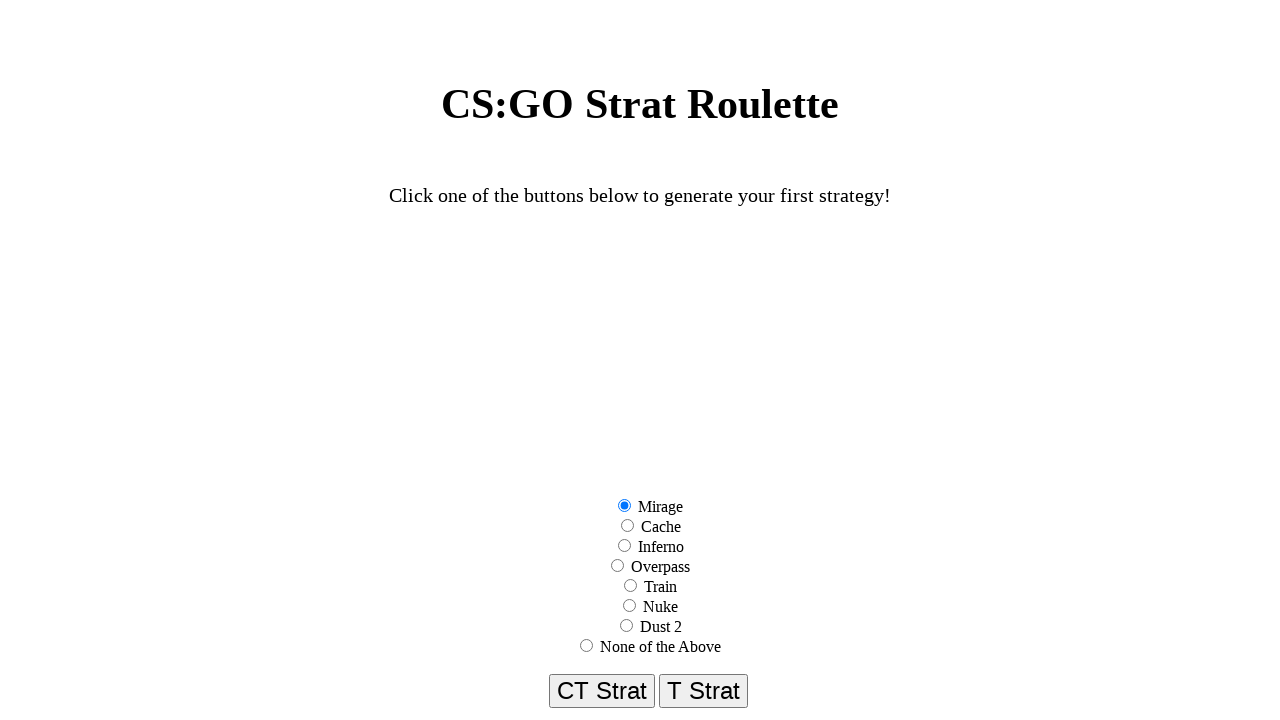

Selected dust2 map option at (626, 626) on input[value='dust2']
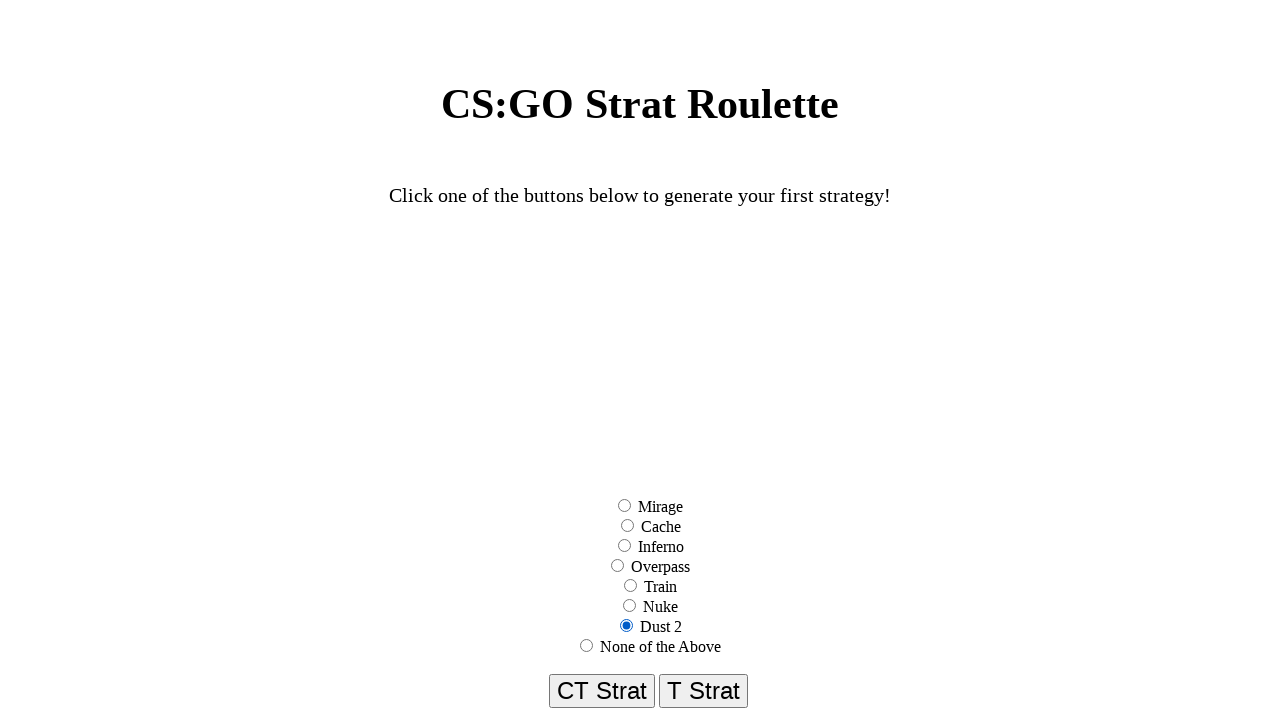

Clicked T Strat button to get a terrorist-side strategy at (602, 691) on button:text('T Strat')
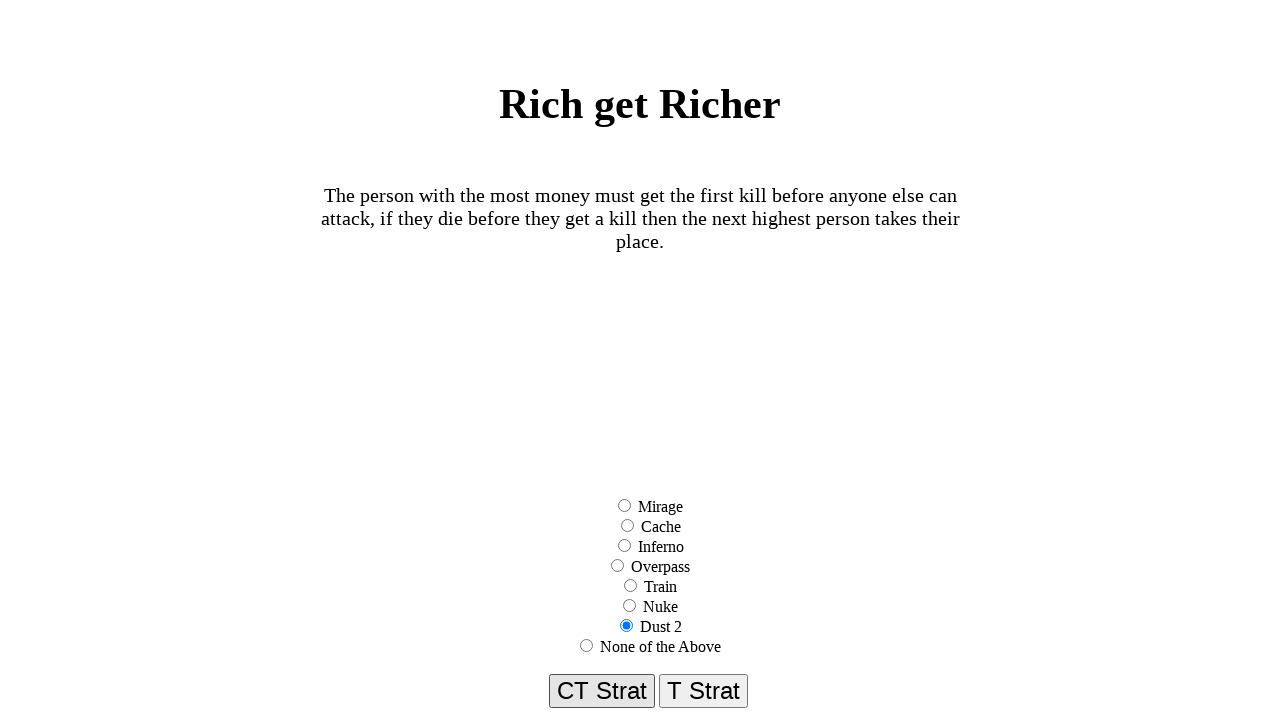

Strategy title element loaded
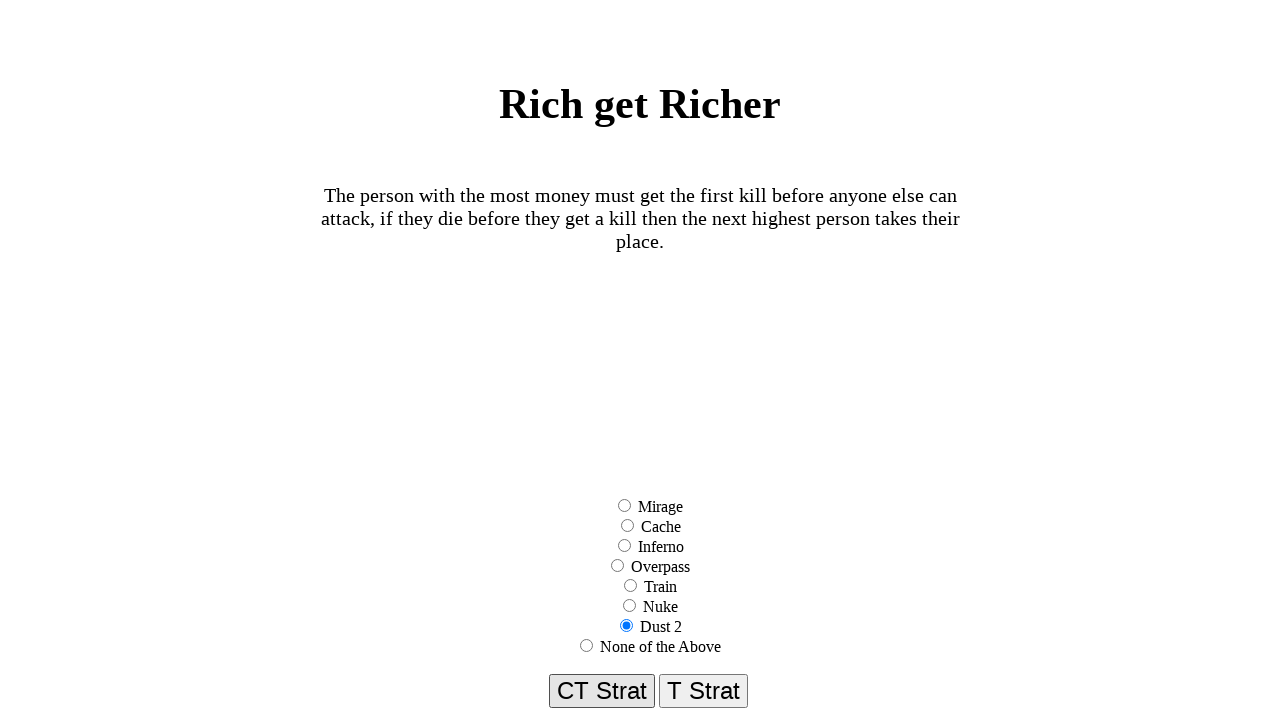

Strategy description element loaded
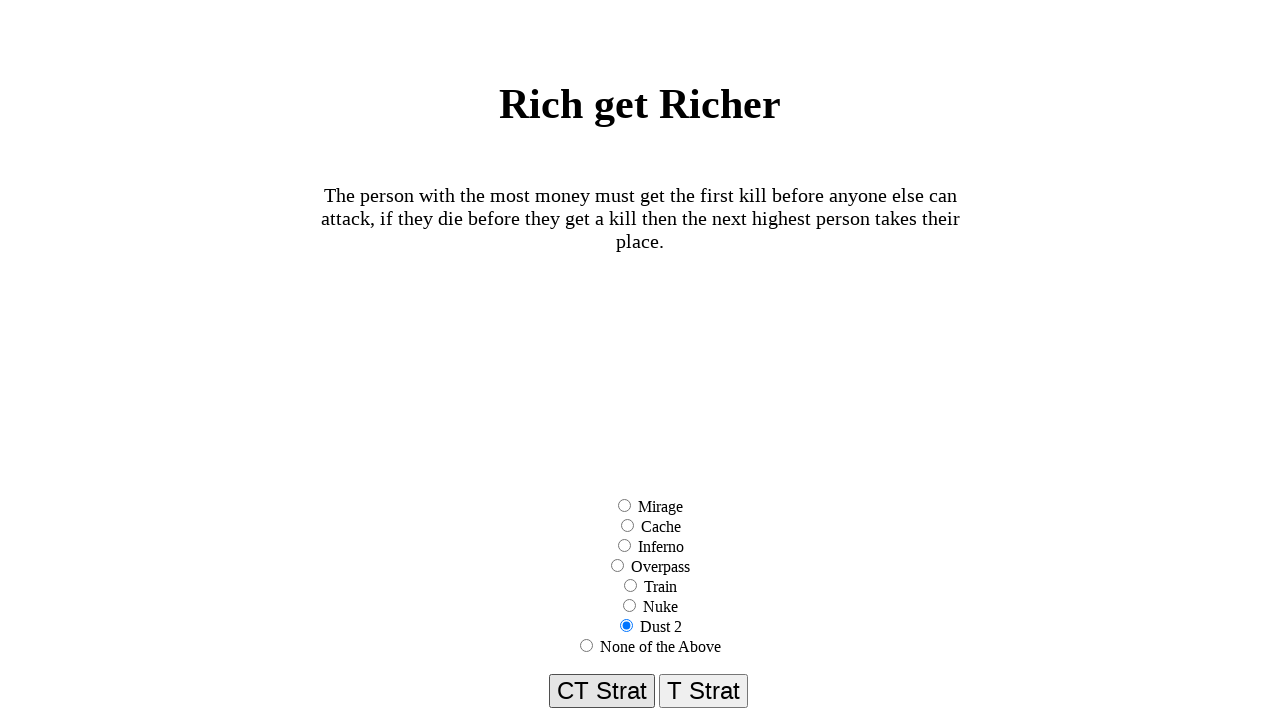

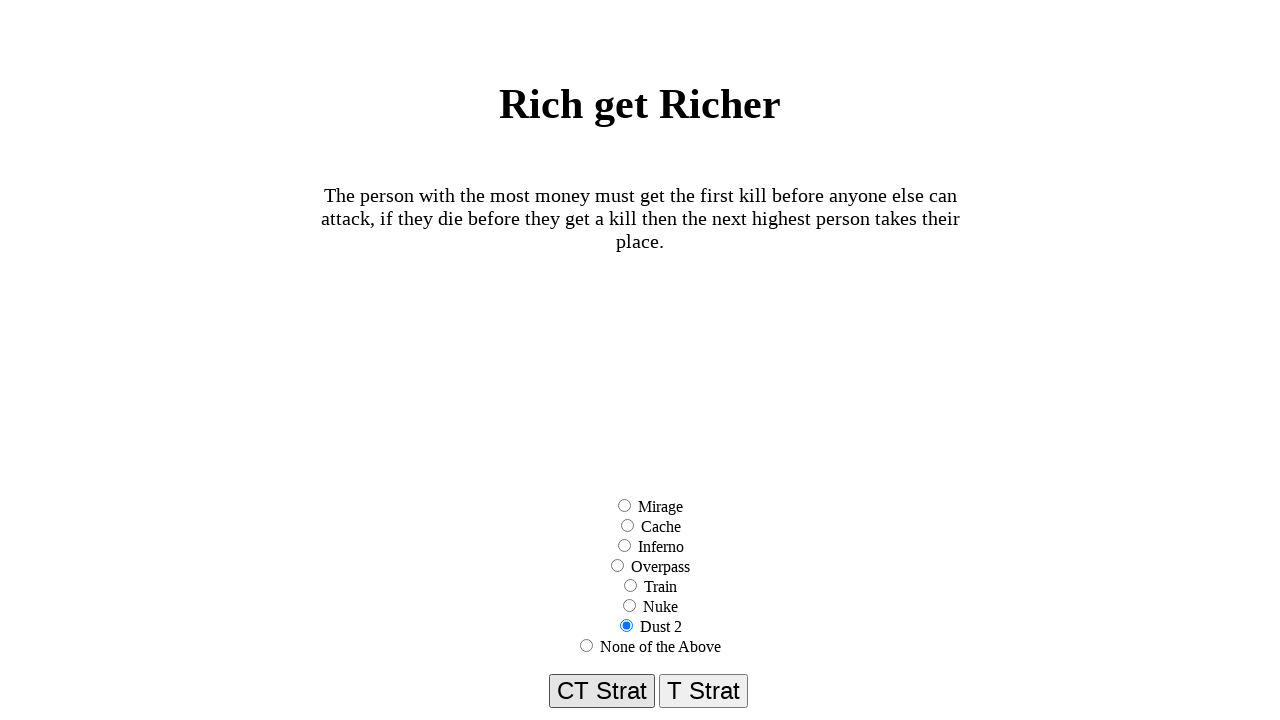